Navigates to Rahul Shetty Academy website and verifies the page loads by checking the page title and URL are accessible.

Starting URL: https://rahulshettyacademy.com/

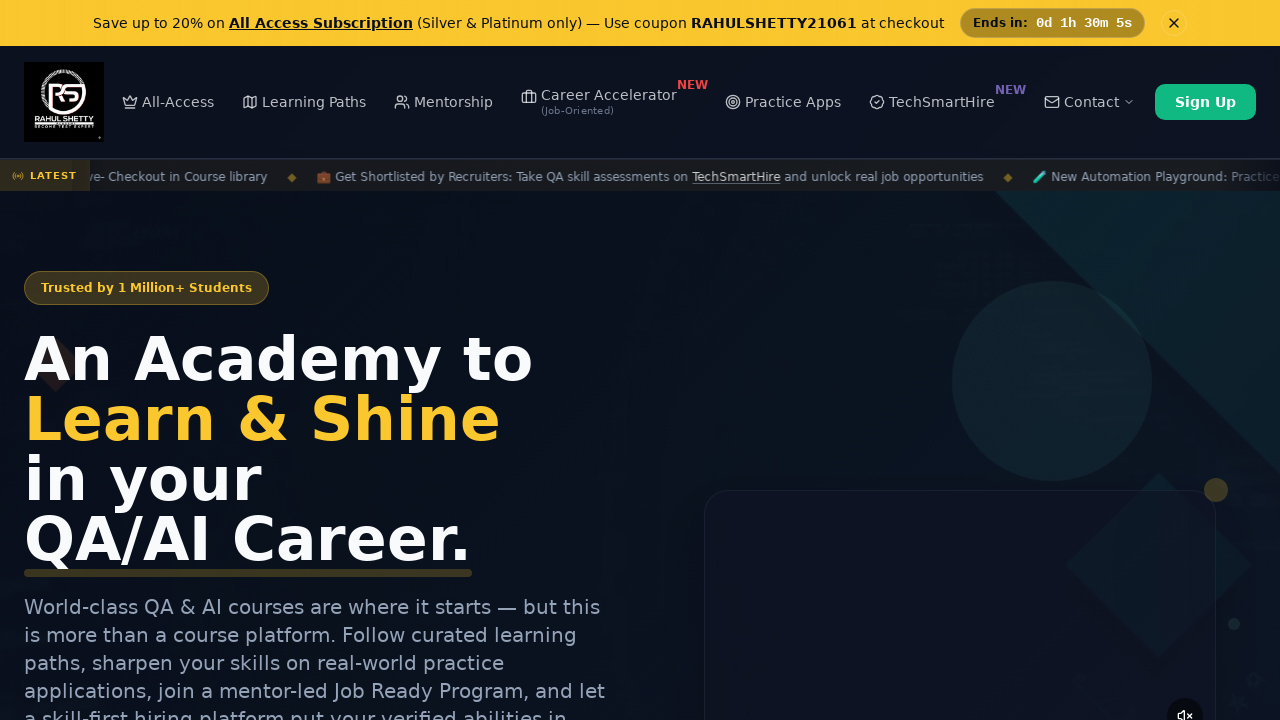

Waited for page to reach domcontentloaded state
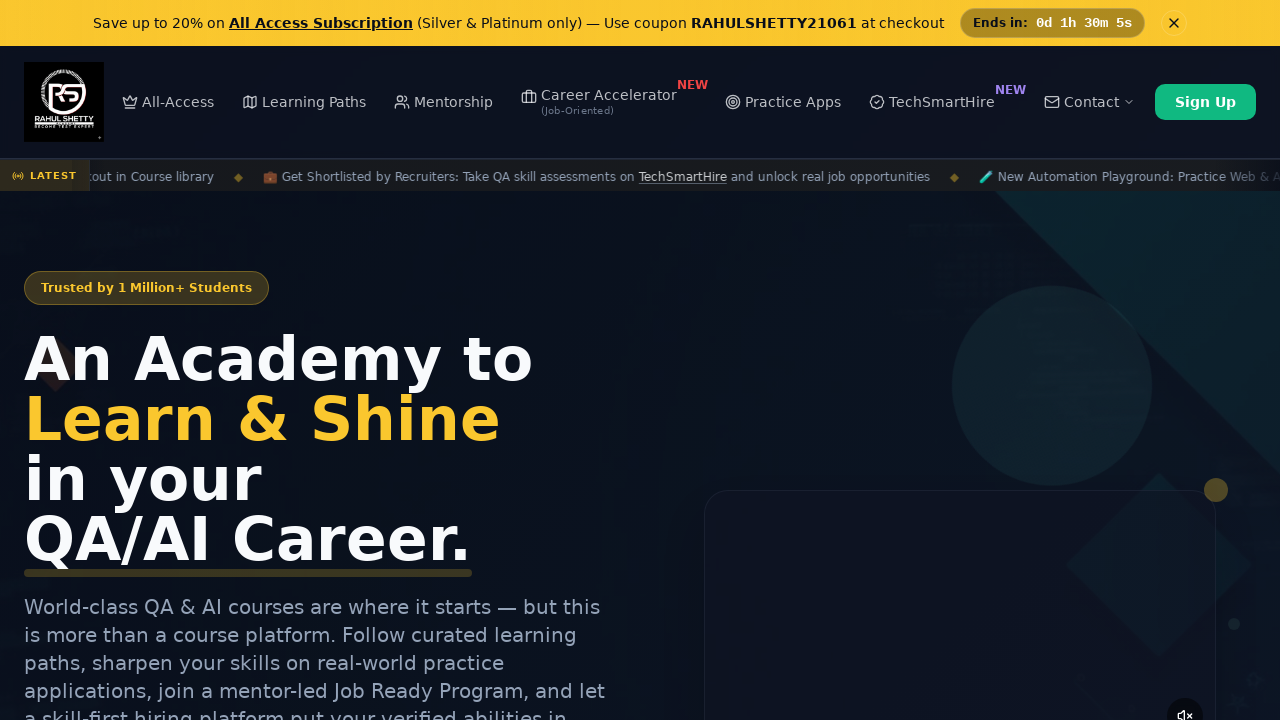

Retrieved page title: Rahul Shetty Academy | QA Automation, Playwright, AI Testing & Online Training
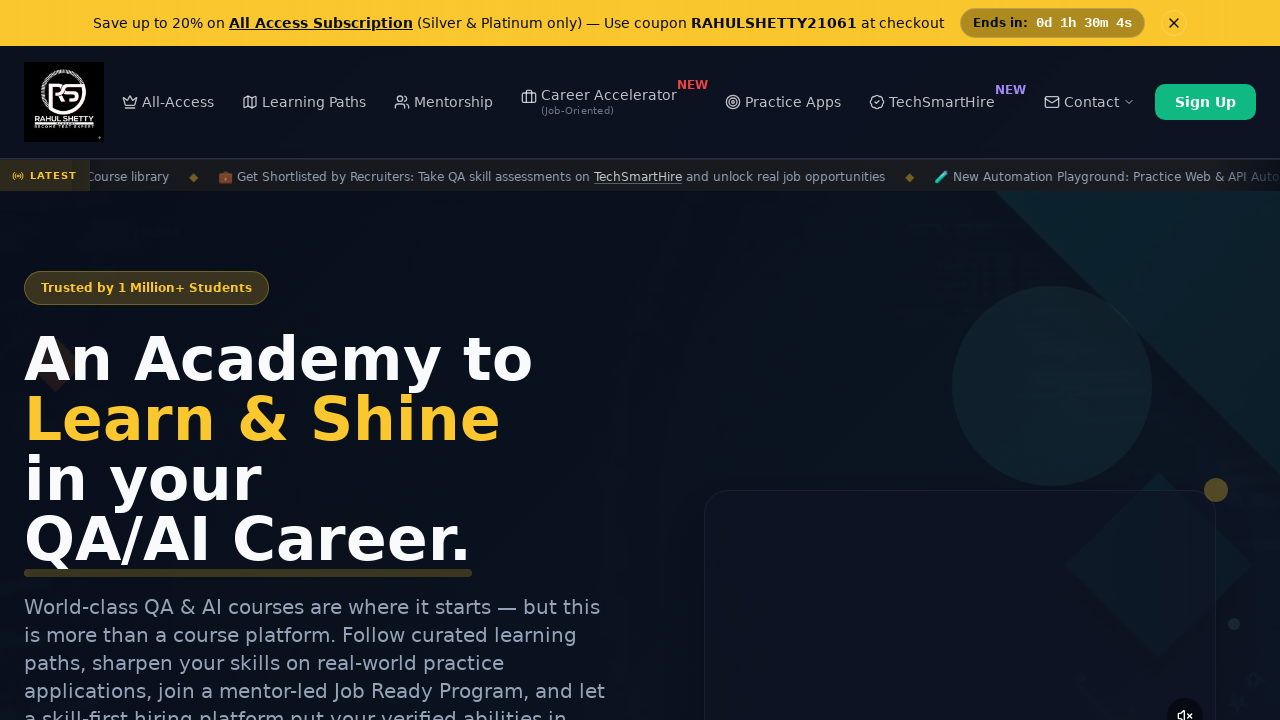

Retrieved page URL: https://rahulshettyacademy.com/
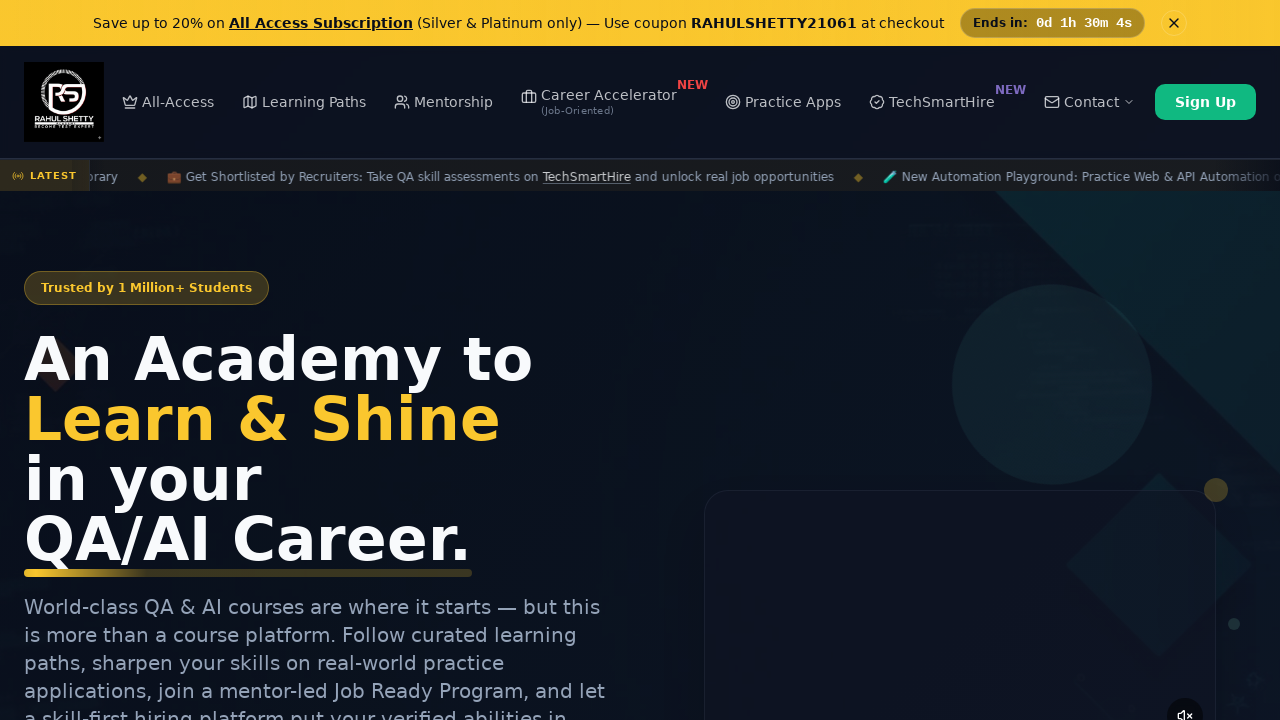

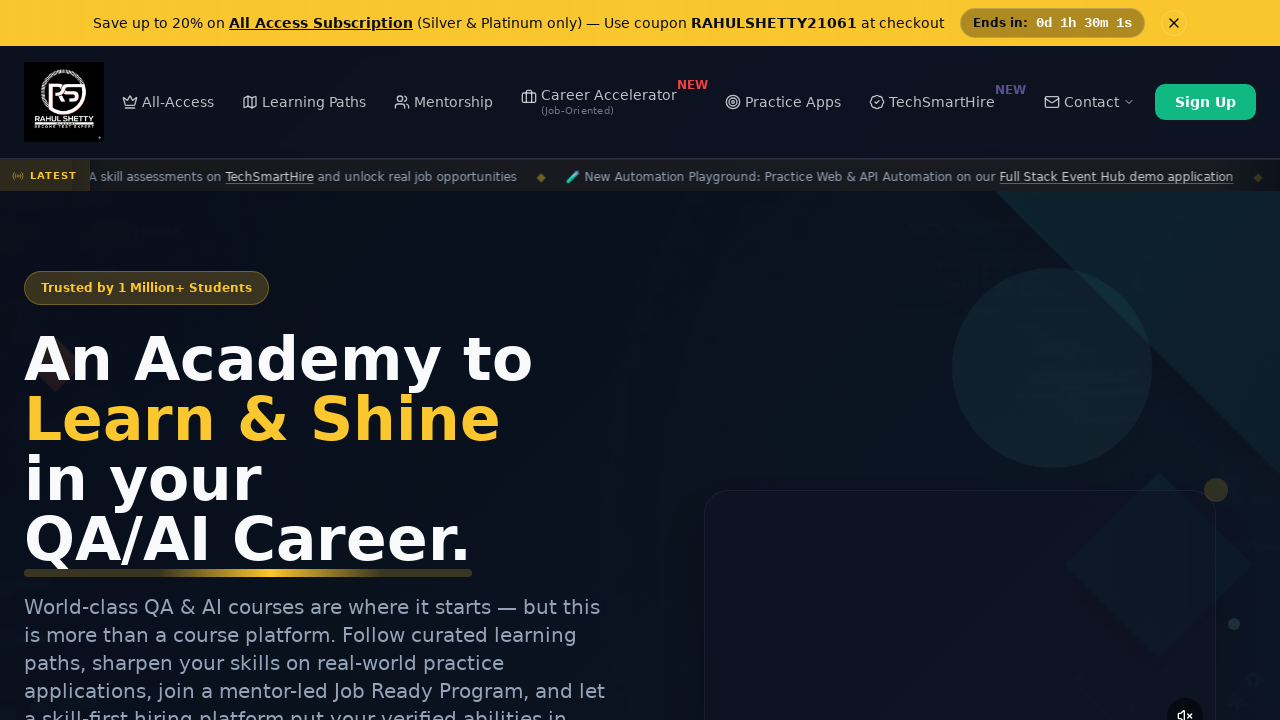